Solves a math problem by retrieving a value from an element attribute, calculating the result, and submitting a form with the answer along with checkbox and radio button selections

Starting URL: http://suninjuly.github.io/get_attribute.html

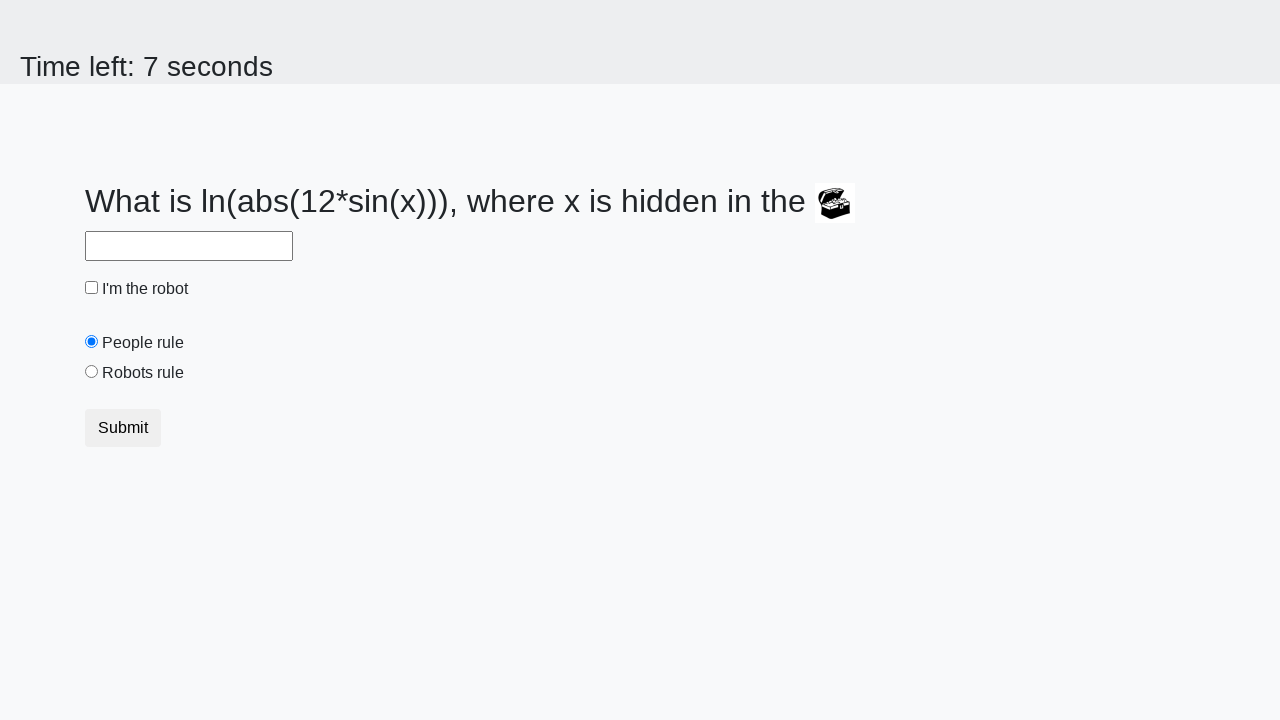

Retrieved valuex attribute from treasure element
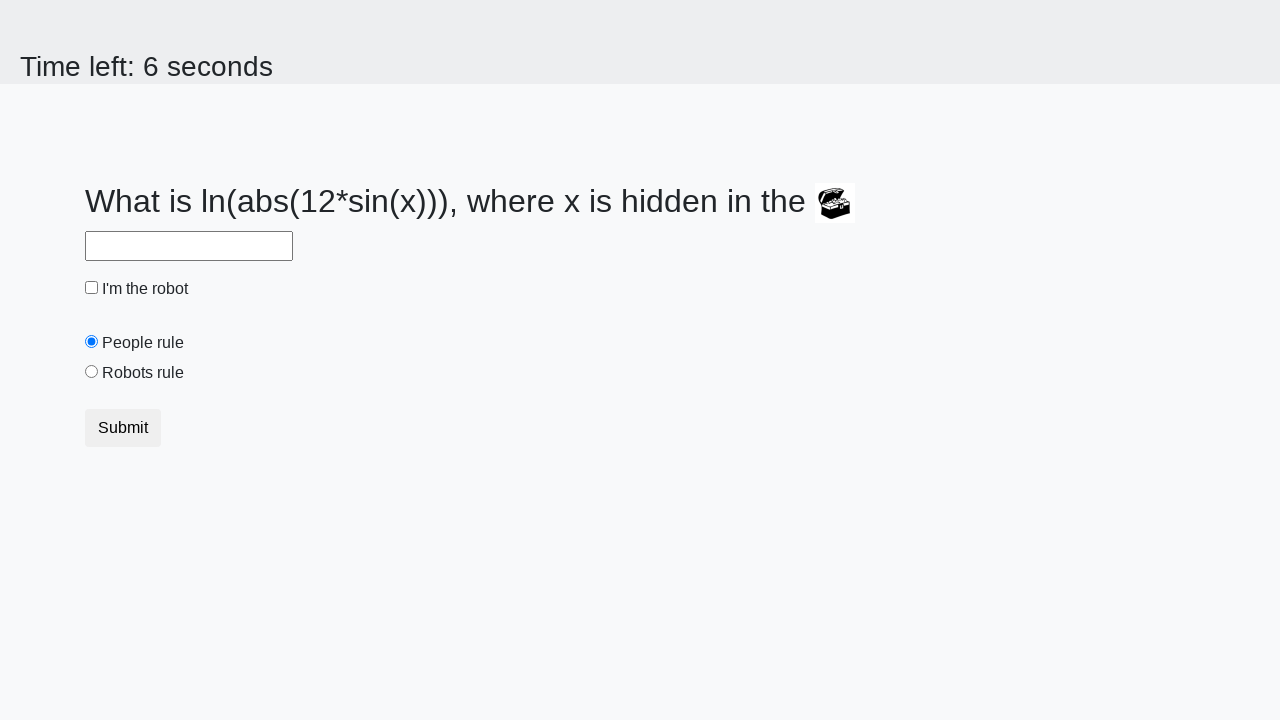

Calculated the answer using math formula
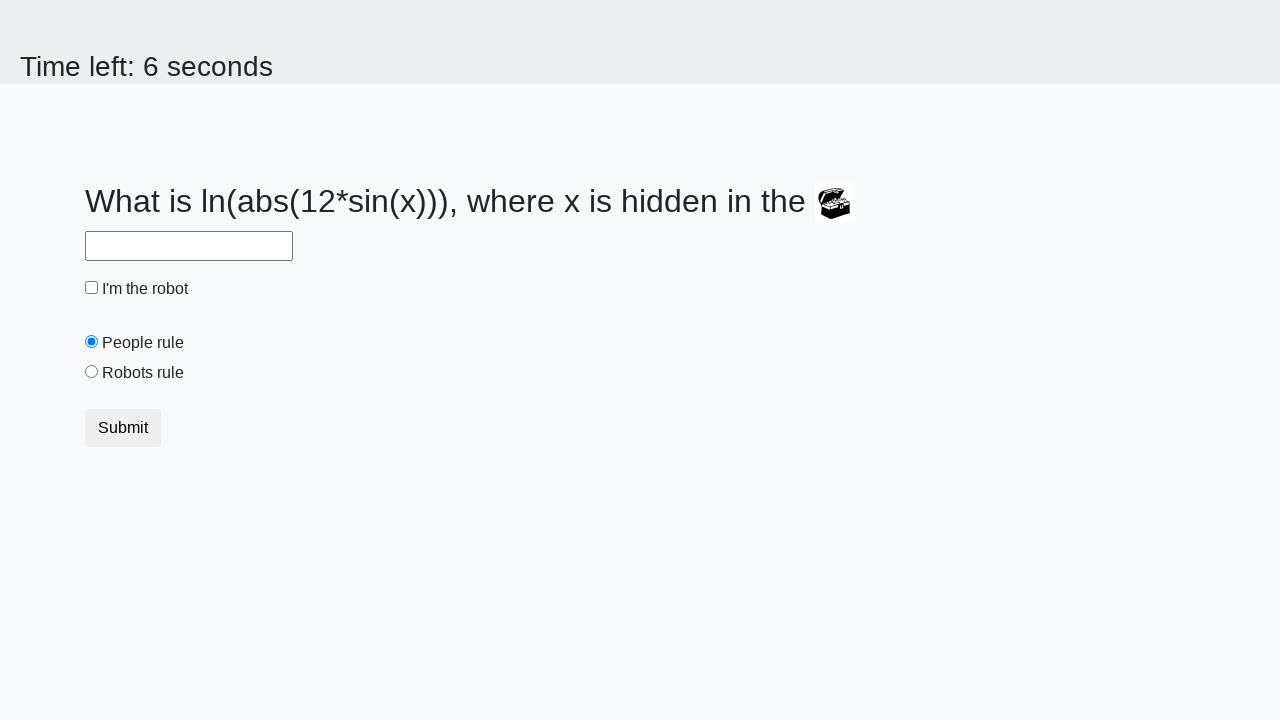

Filled answer field with calculated value on #answer
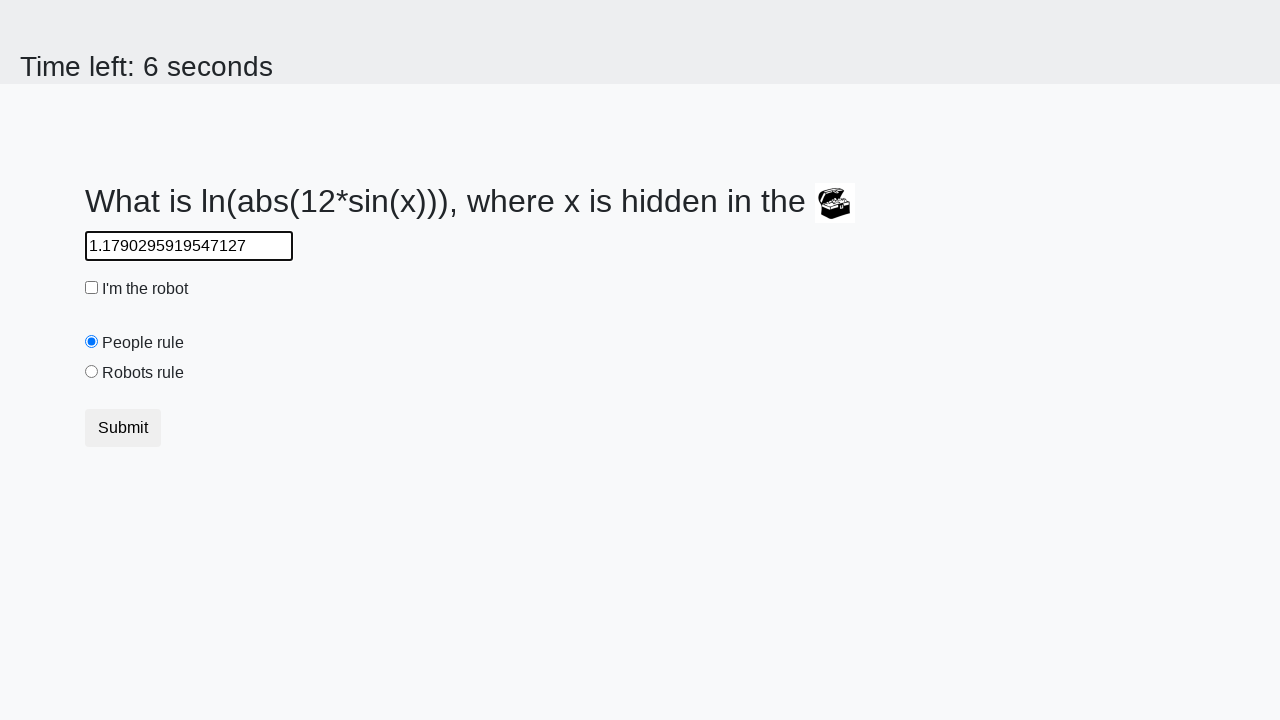

Clicked robot checkbox at (92, 288) on #robotCheckbox
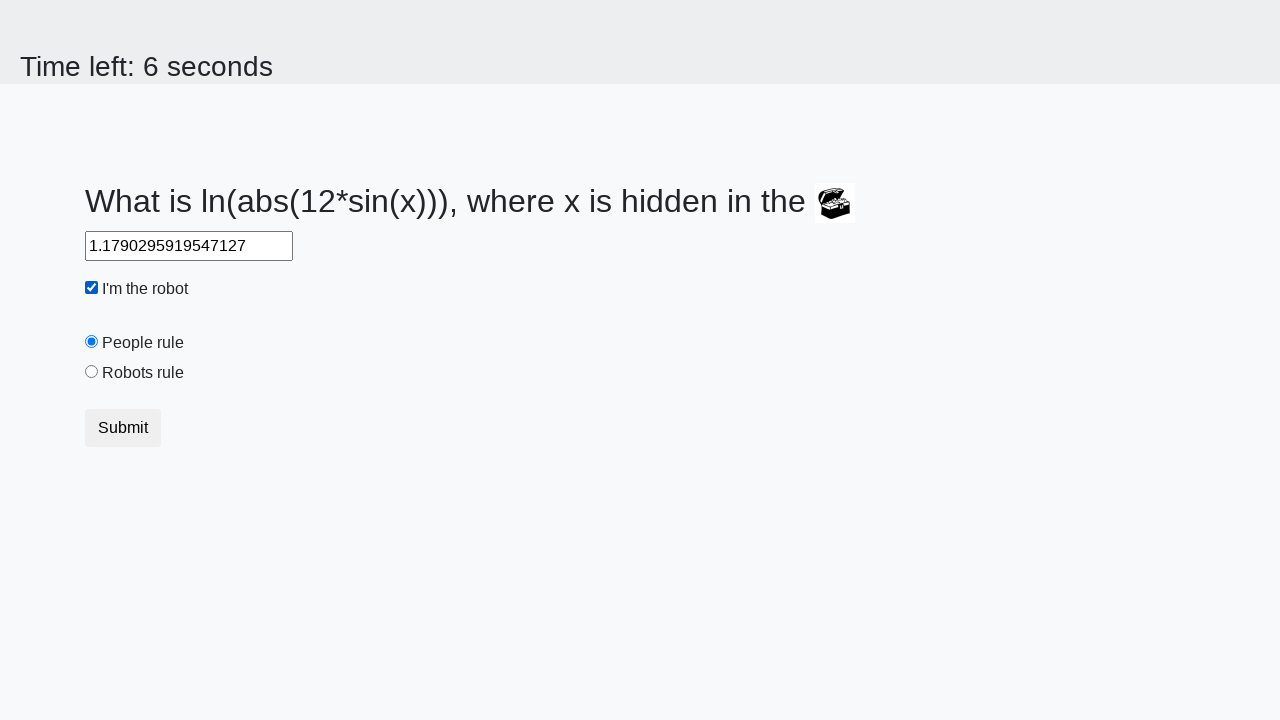

Clicked robots rule radio button at (92, 372) on #robotsRule
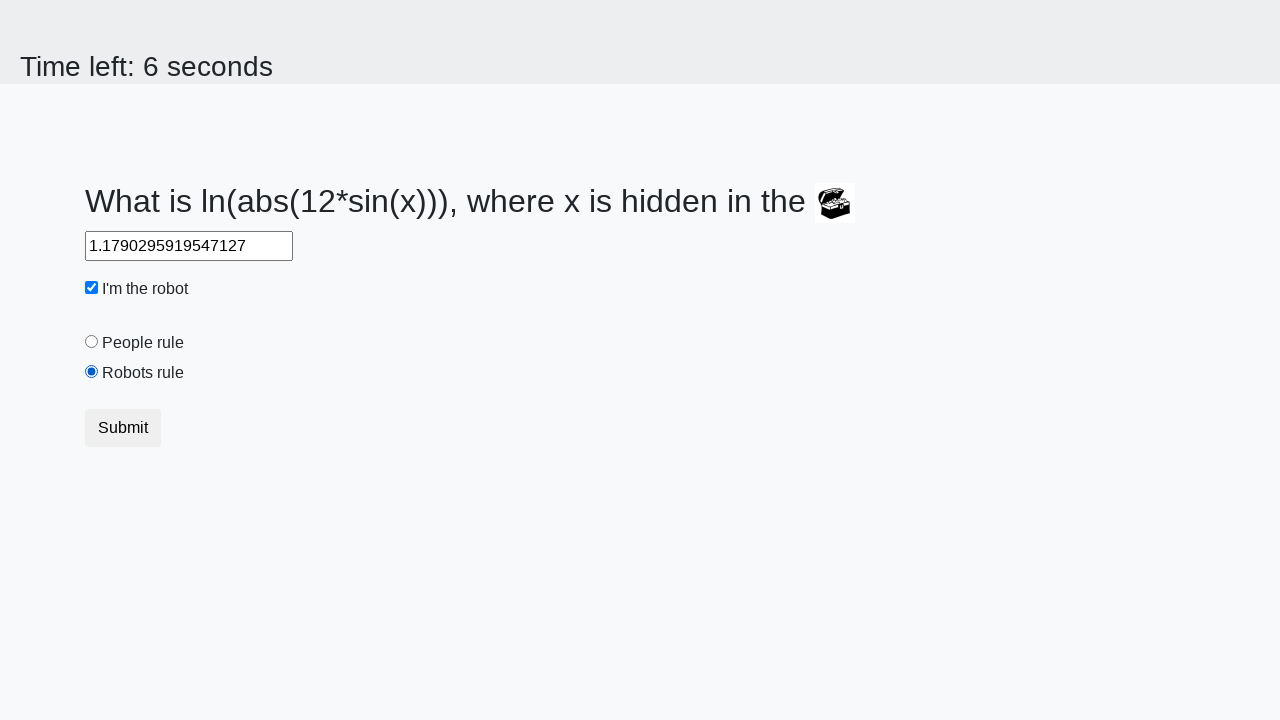

Submitted the form at (123, 428) on .btn-default
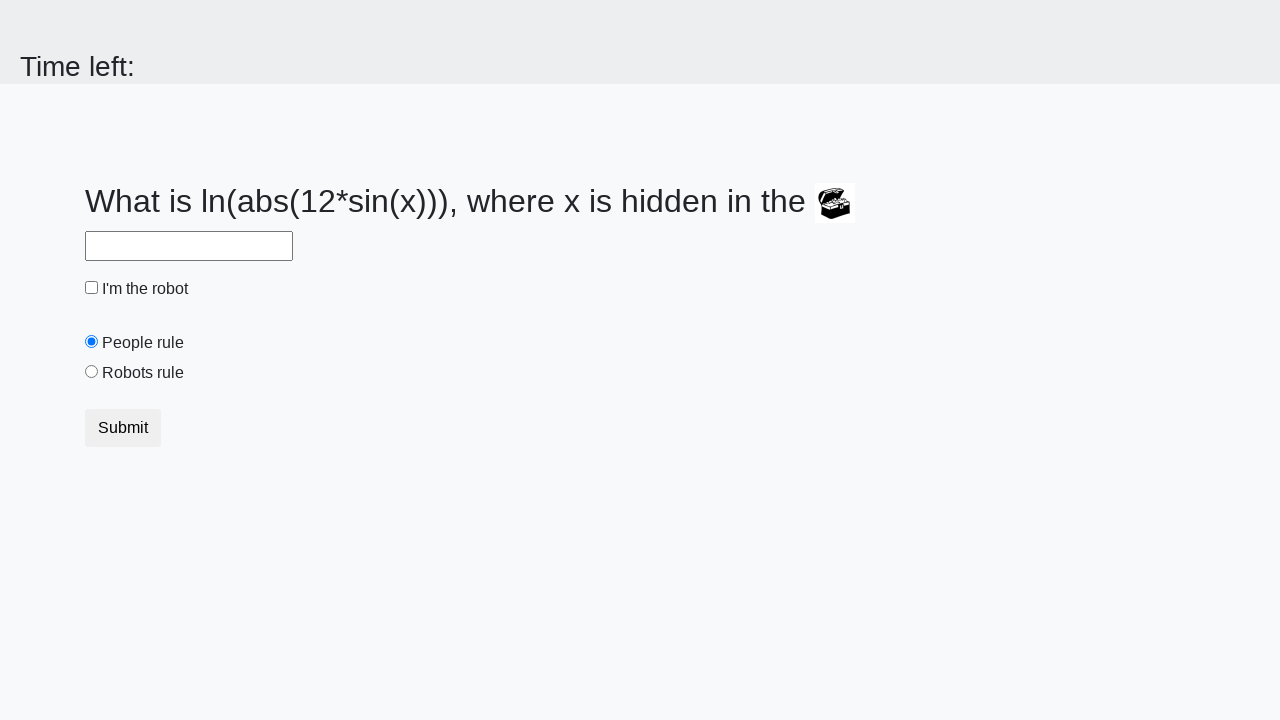

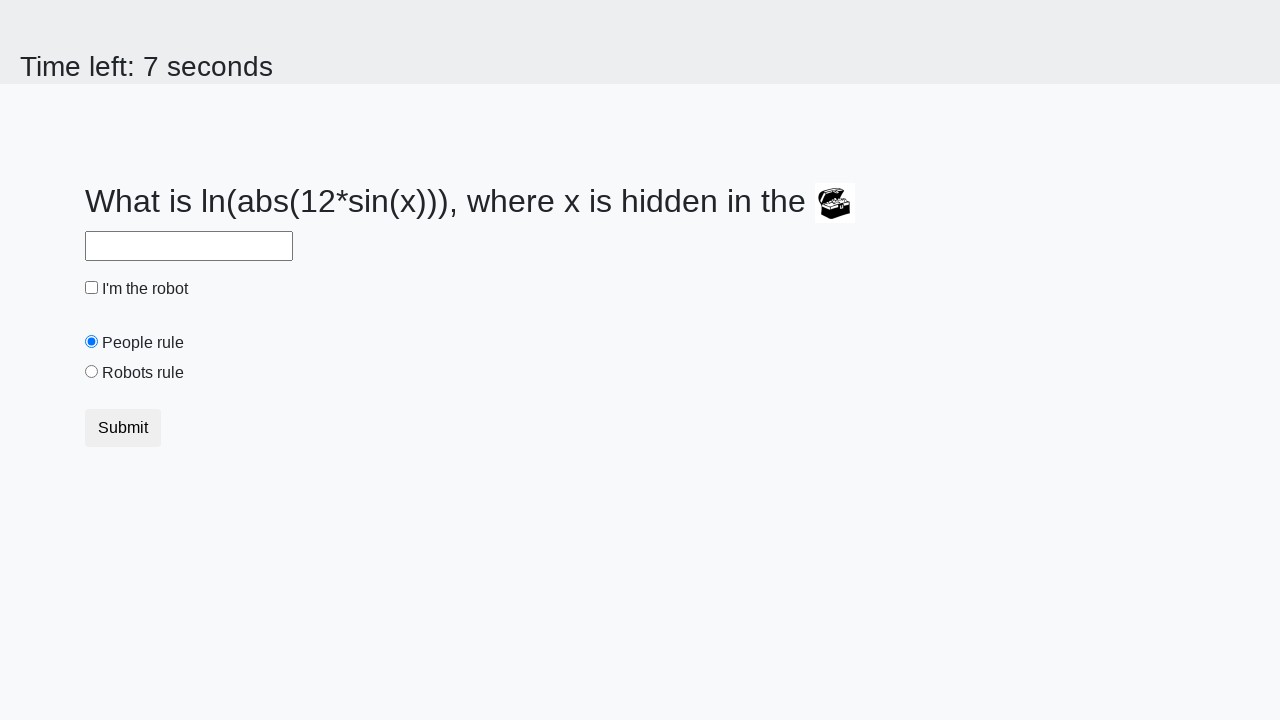